Tests the calorie calculator form by clearing the age field and entering a value of 50

Starting URL: https://www.calculator.net/calorie-calculator.html

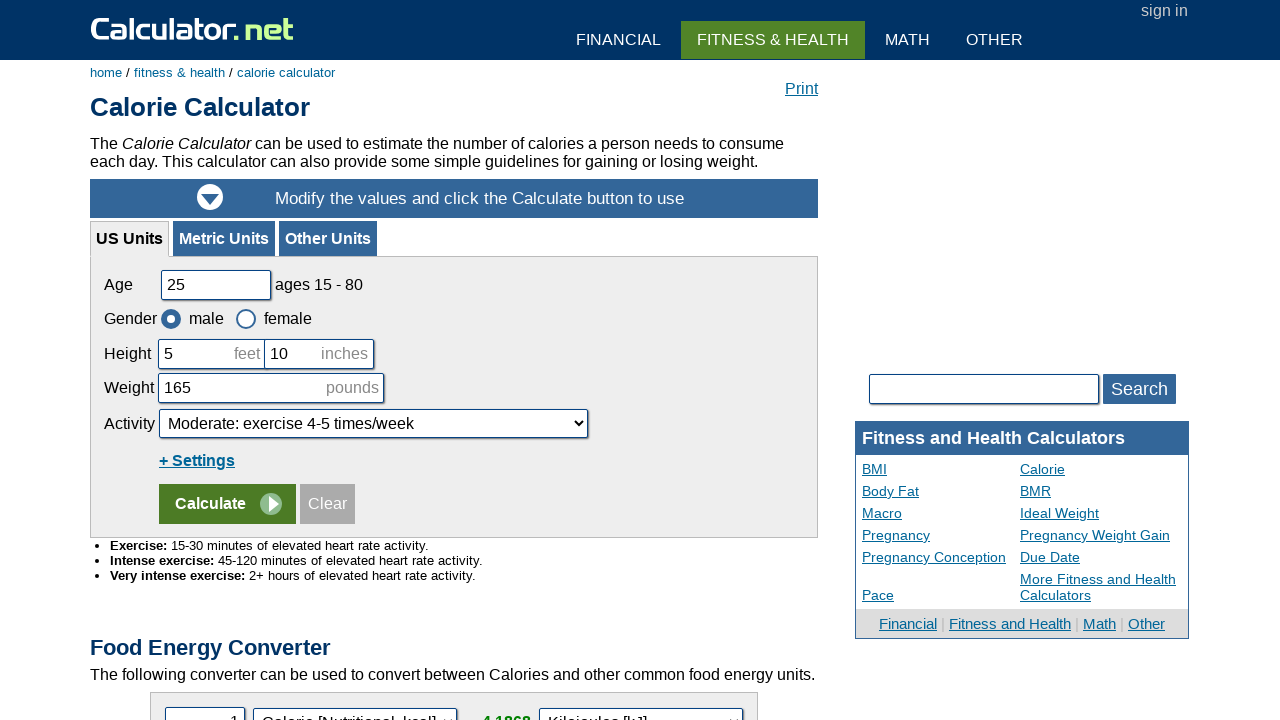

Cleared the age input field on #cage
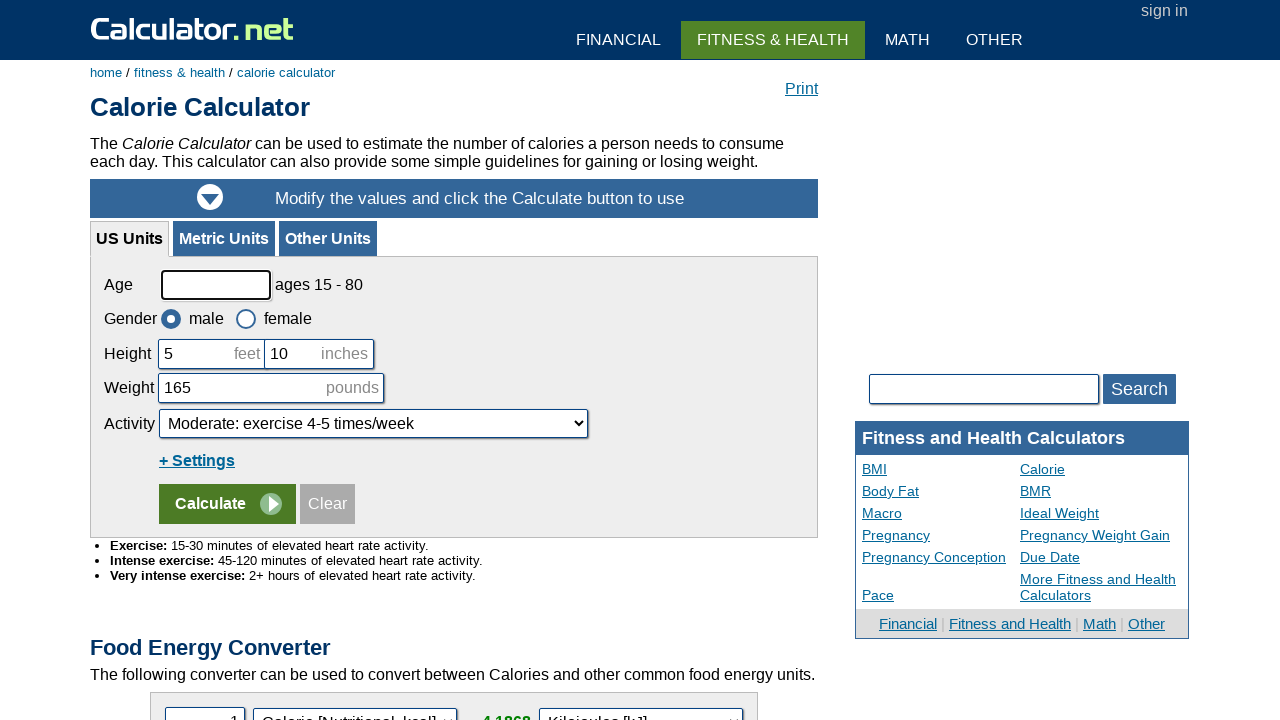

Entered age value of 50 on #cage
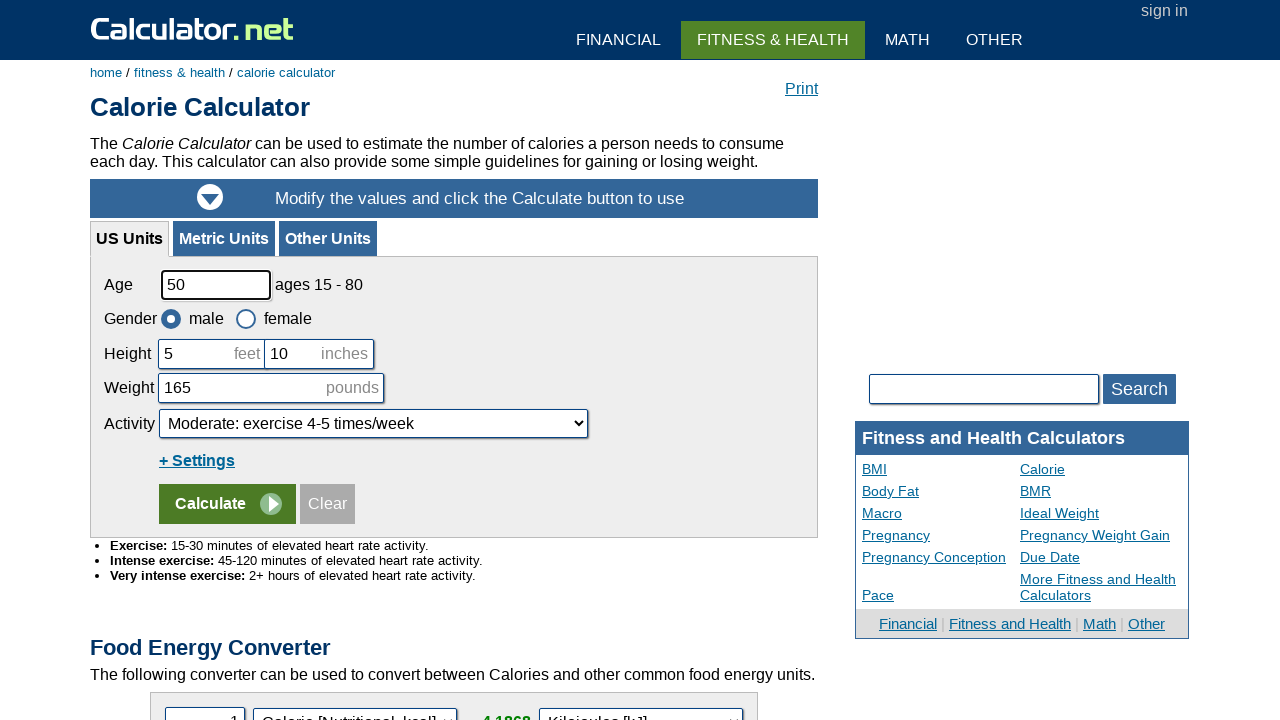

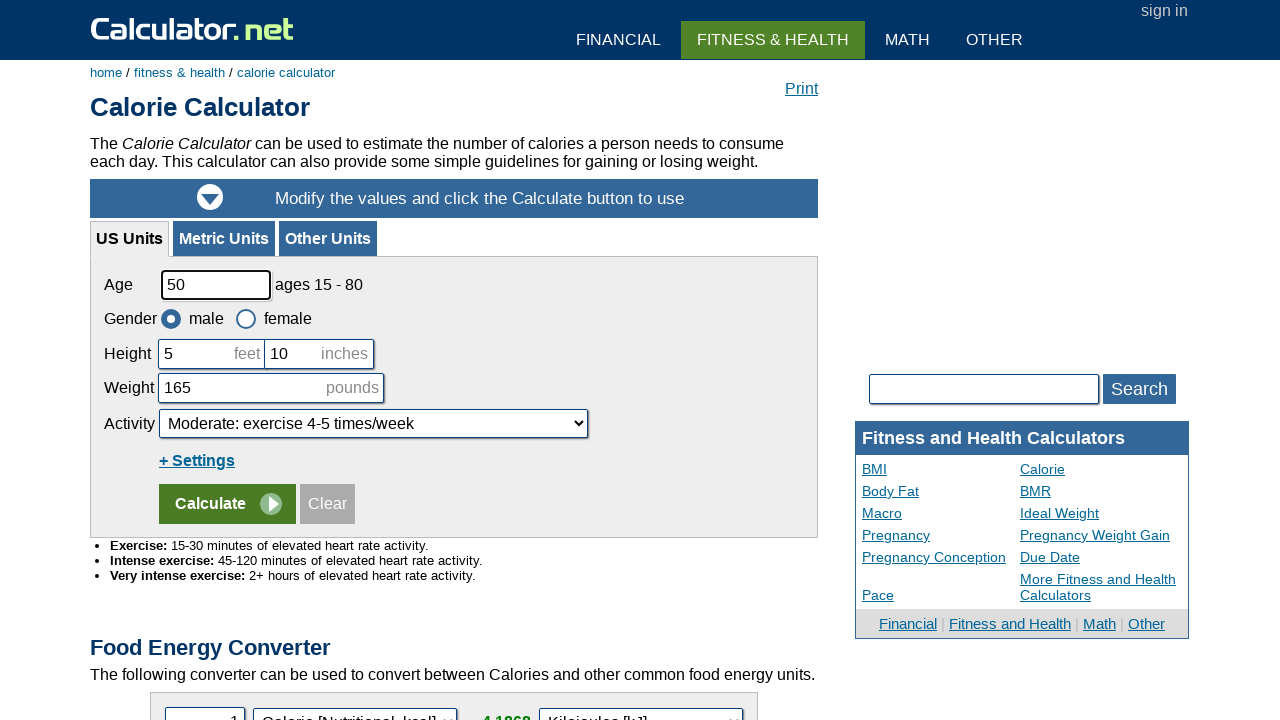